Fills out a registration form with user details including name, address, email, phone, language preference, and password

Starting URL: http://demo.automationtesting.in/Register.html

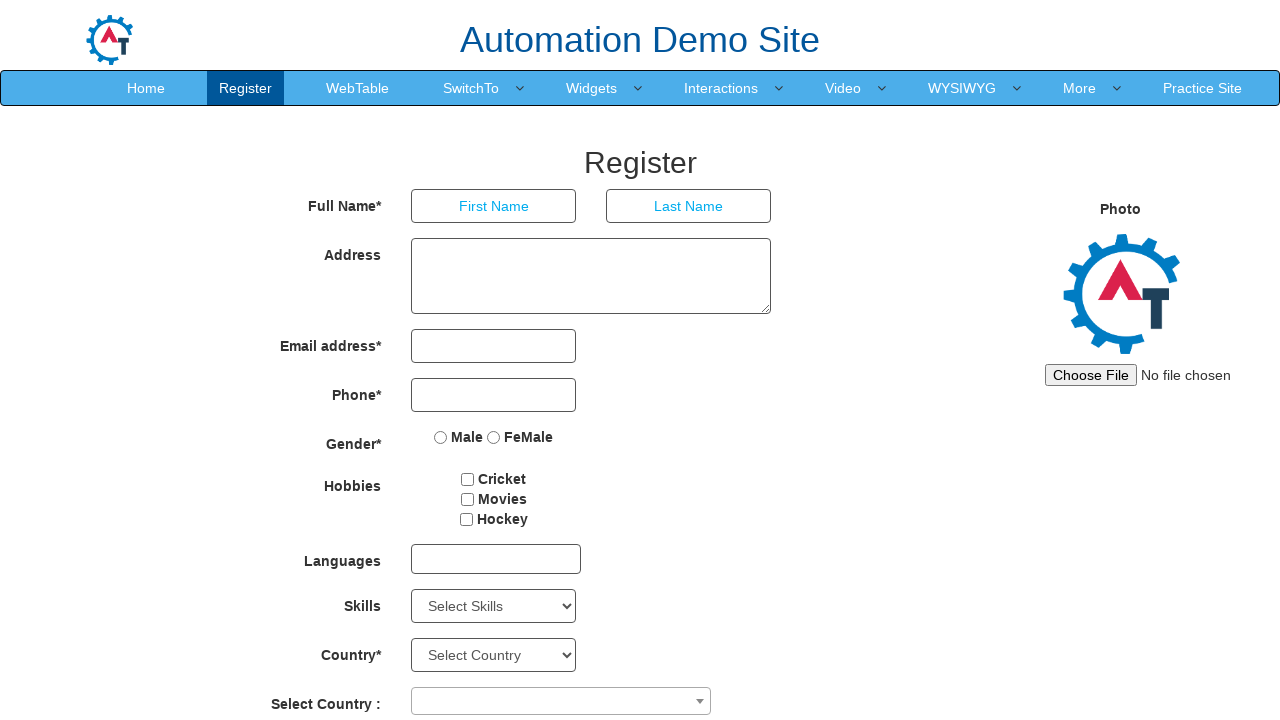

Filled first name field with 'Ganapathy' on xpath=//input[@placeholder='First Name']
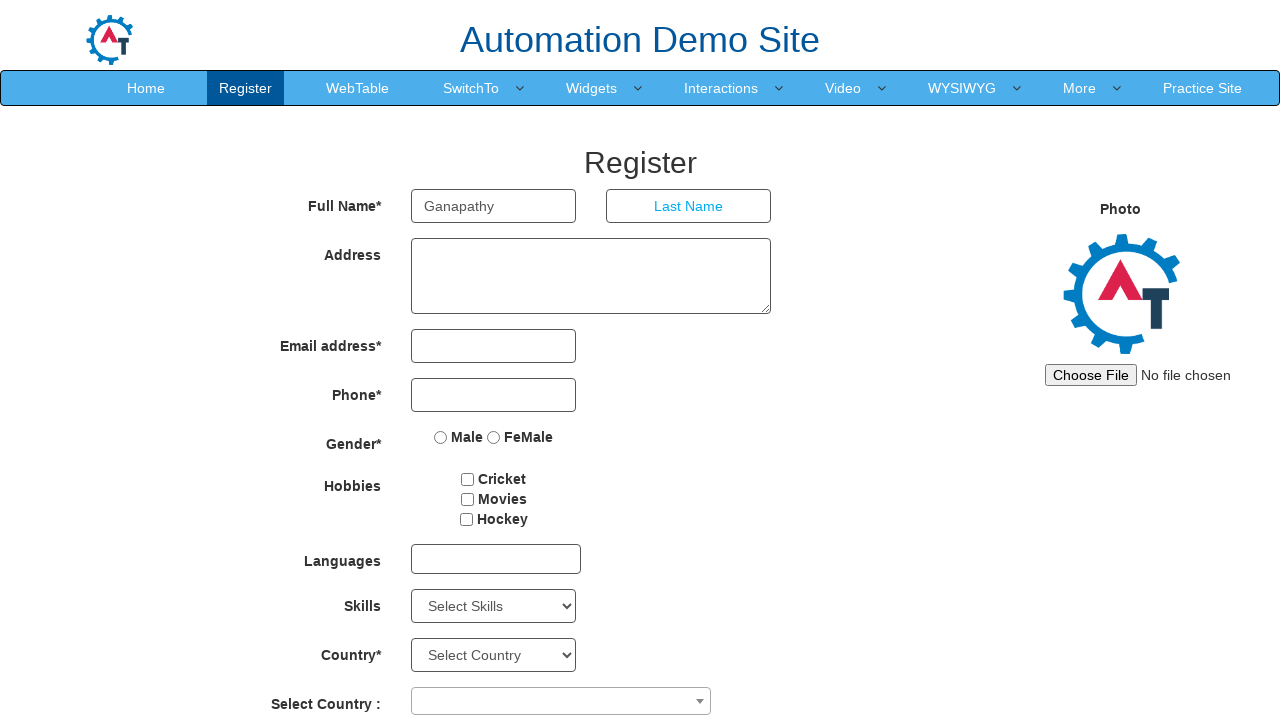

Filled last name field with 'Raja' on xpath=//input[@placeholder='Last Name']
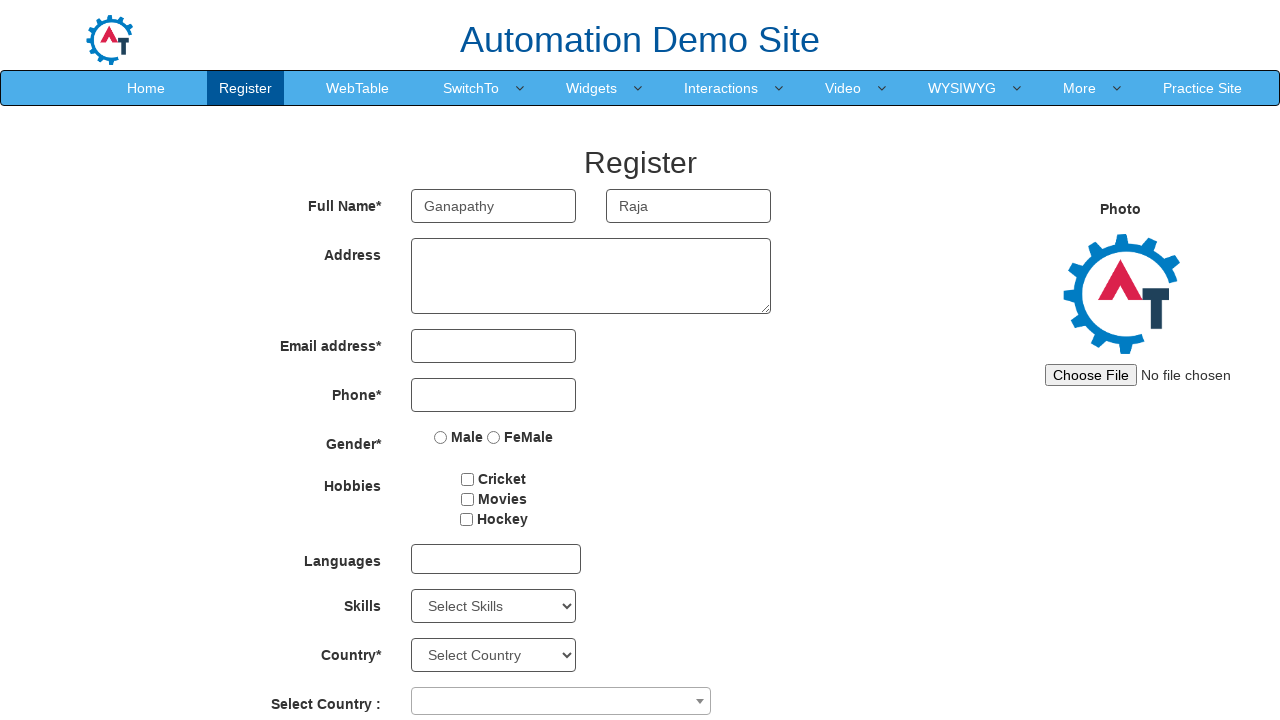

Filled address field with '2/27, Middle St, nainangulam, Tanjavur' on xpath=//textarea[@ng-model='Adress']
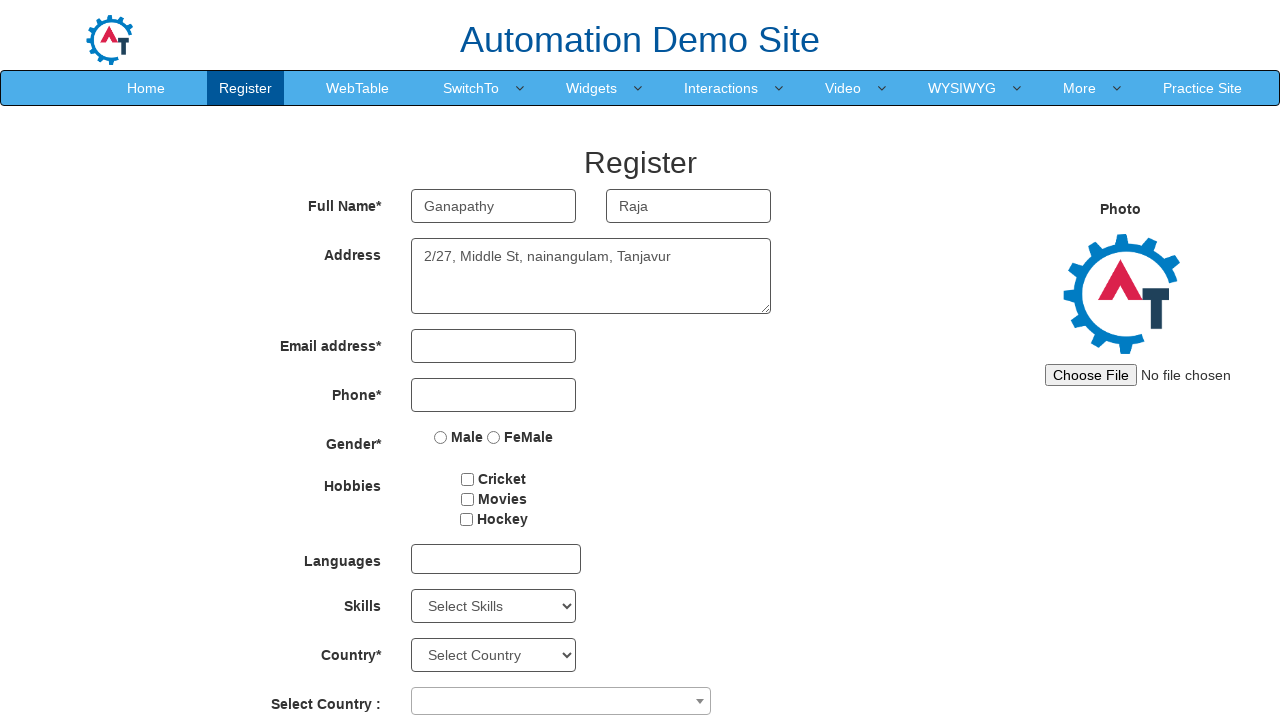

Filled email field with 'testuser@example.com' on xpath=//input[@type='email']
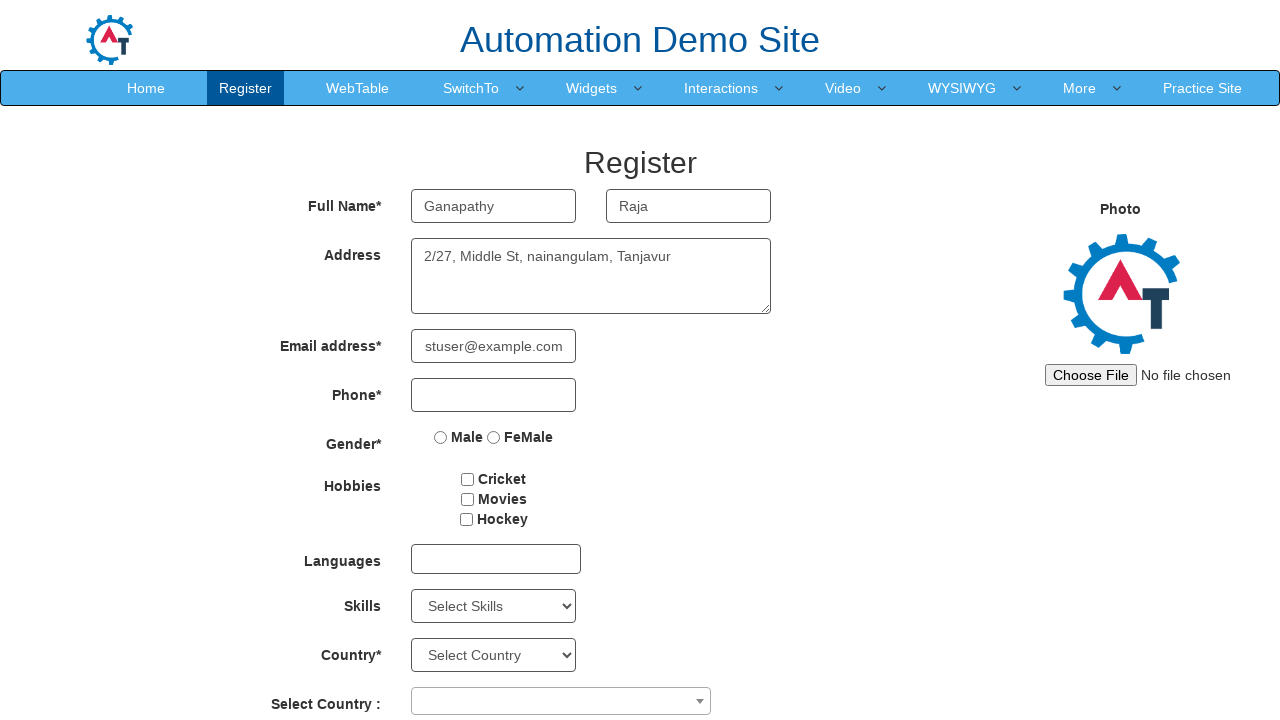

Filled phone number field with '9876543210' on xpath=//input[@type='tel']
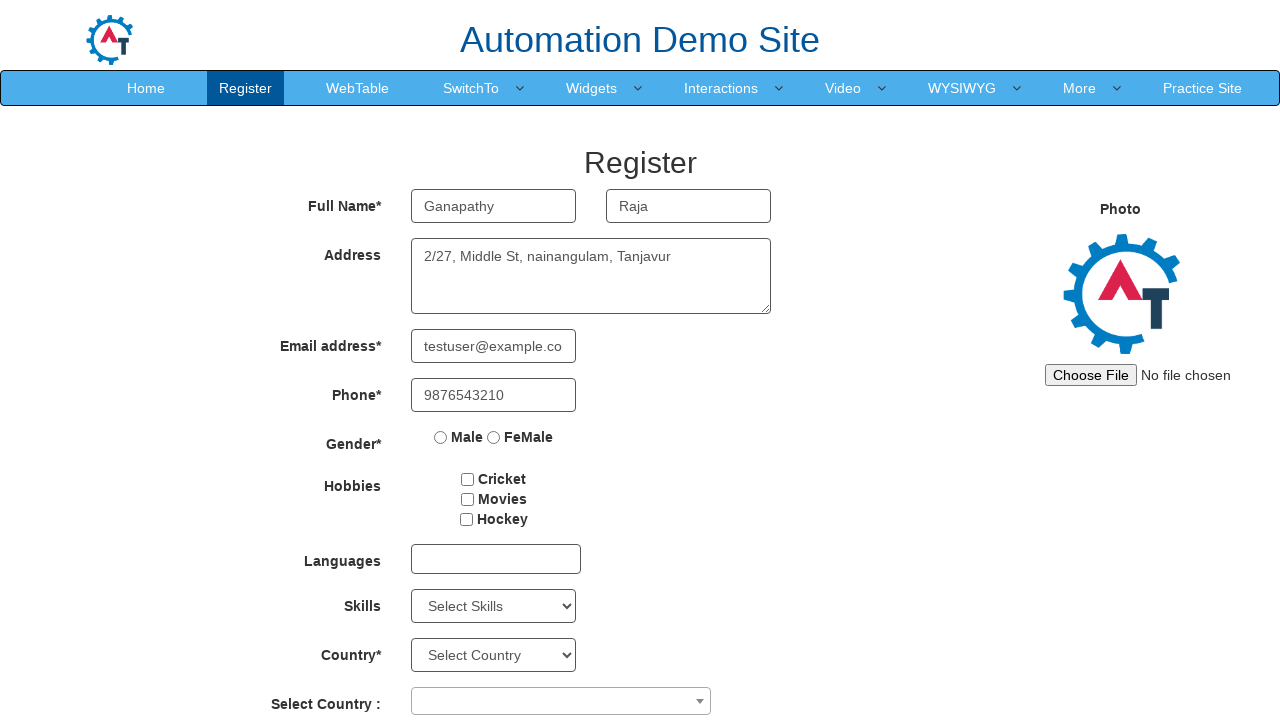

Clicked language dropdown to open options at (496, 559) on #msdd
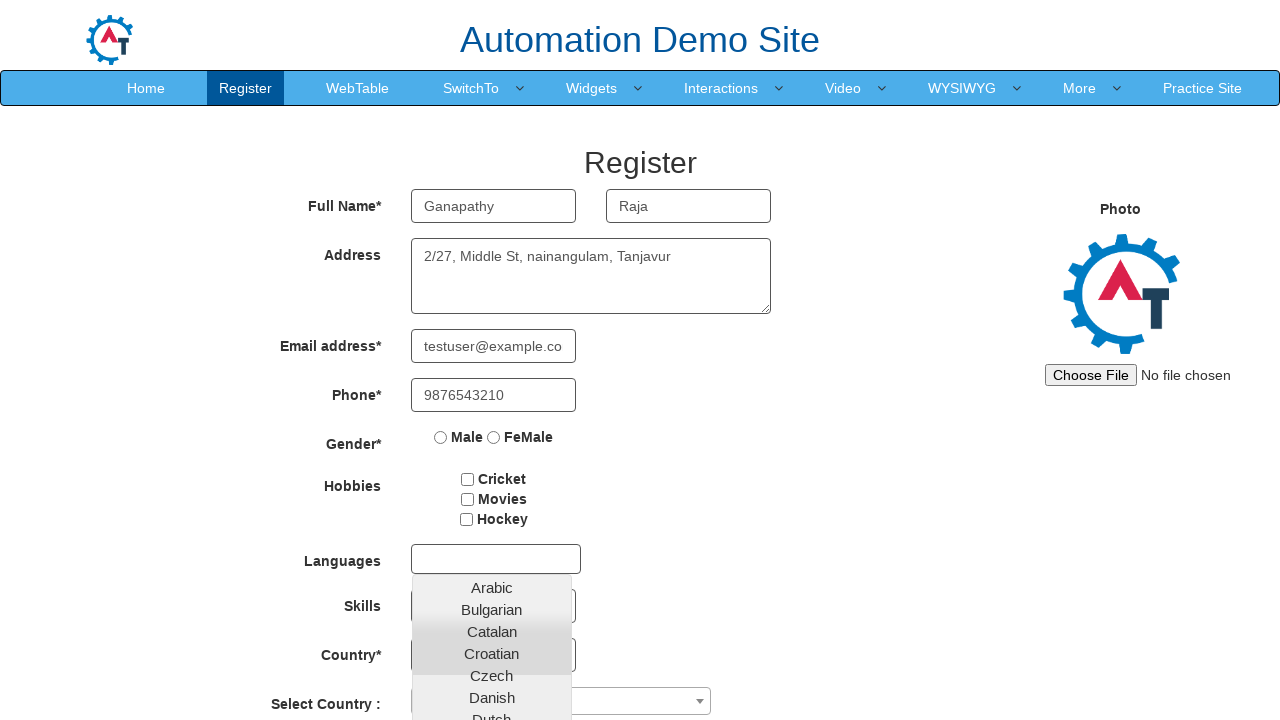

Selected 'English' from language dropdown at (492, 457) on xpath=//a[contains(text(),'English')]
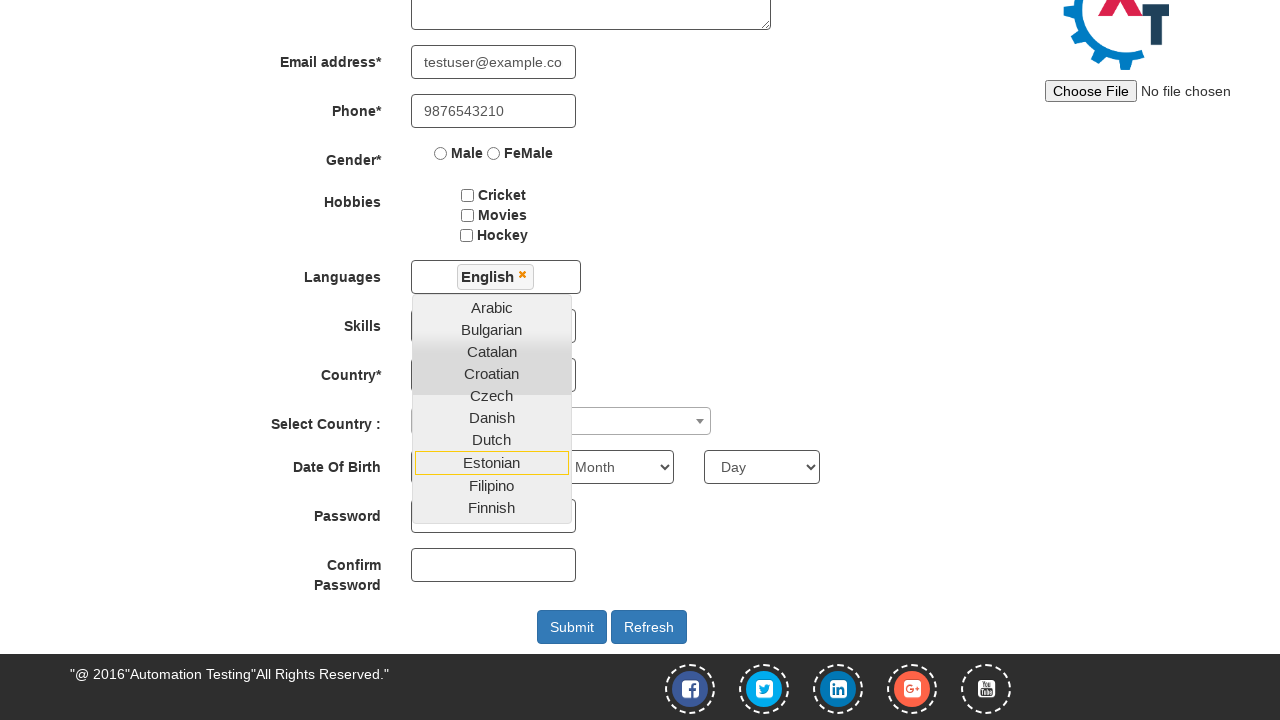

Filled password field with 'TestPass123!' on #firstpassword
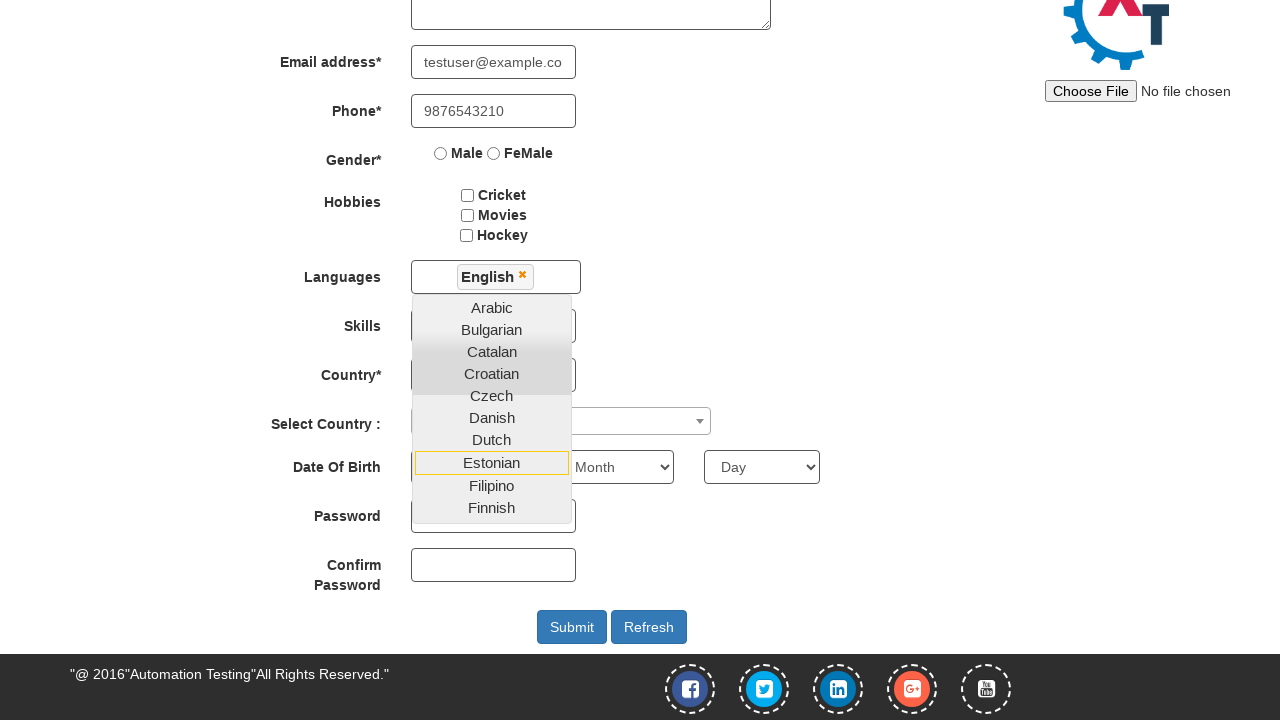

Filled confirm password field with 'TestPass123!' on #secondpassword
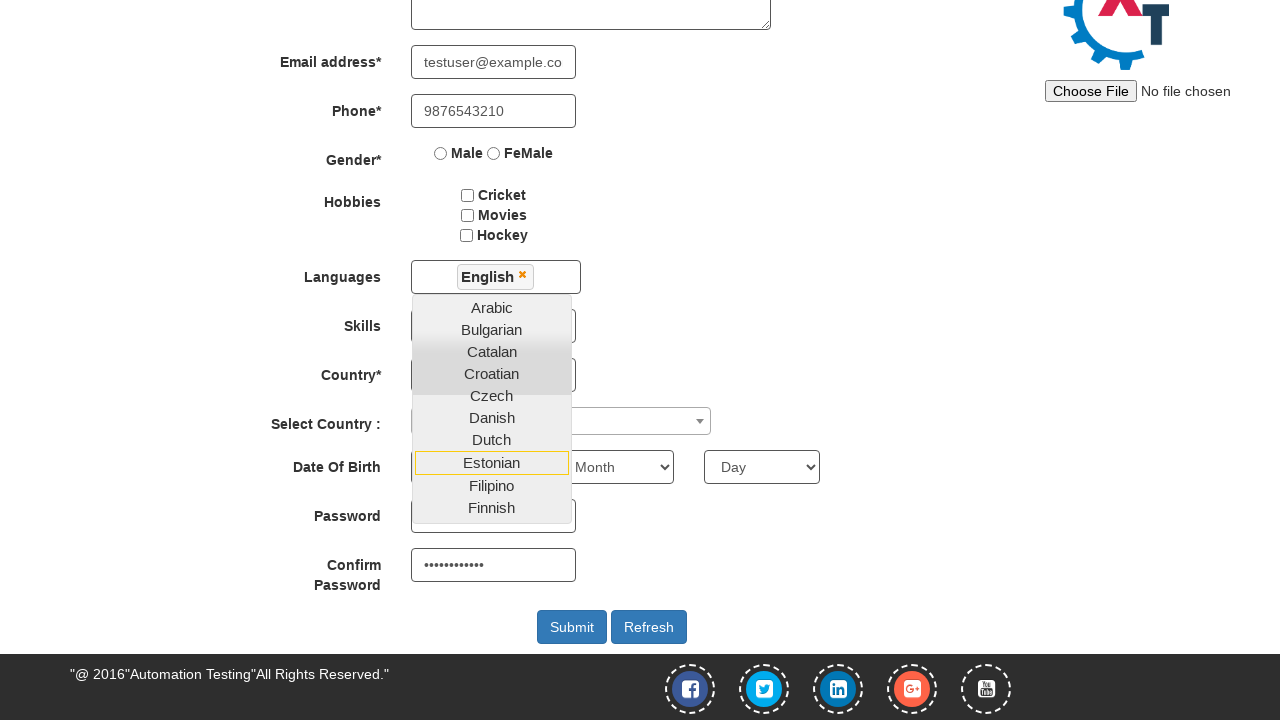

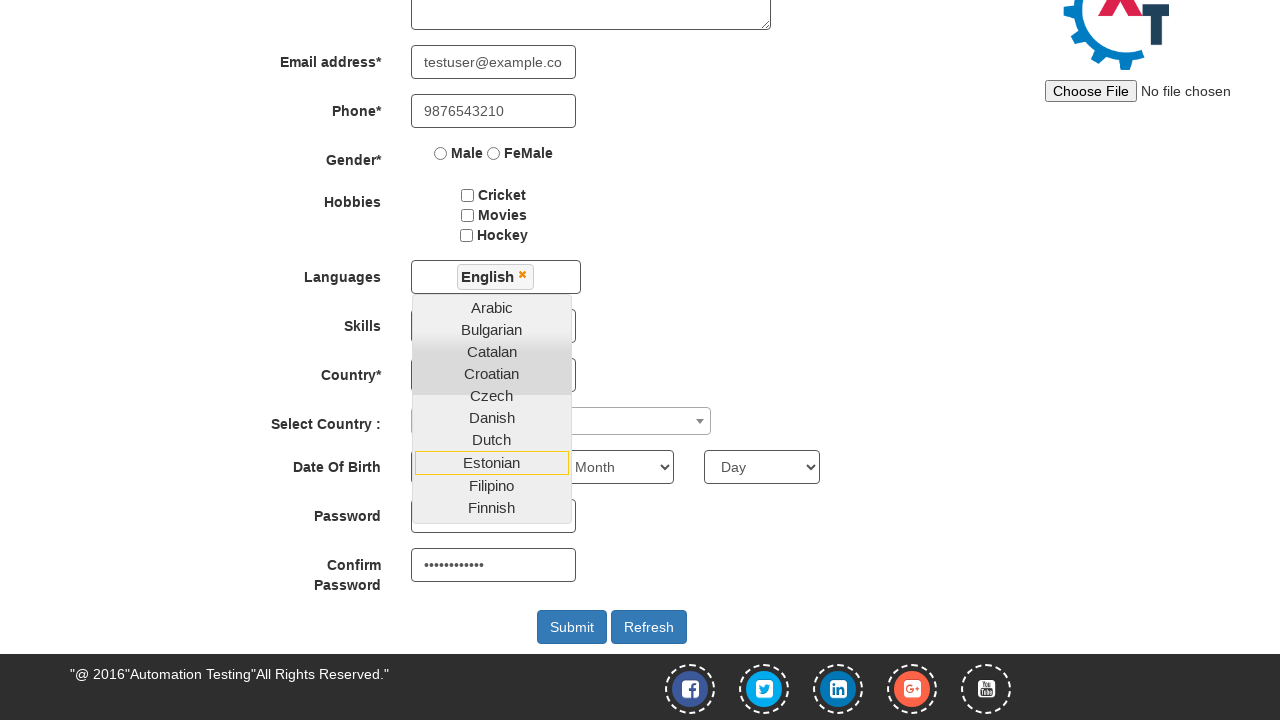